Tests various types of alert dialogs including simple, confirm, prompt and sweet alerts by triggering them and interacting with each type appropriately

Starting URL: https://www.leafground.com/alert.xhtml

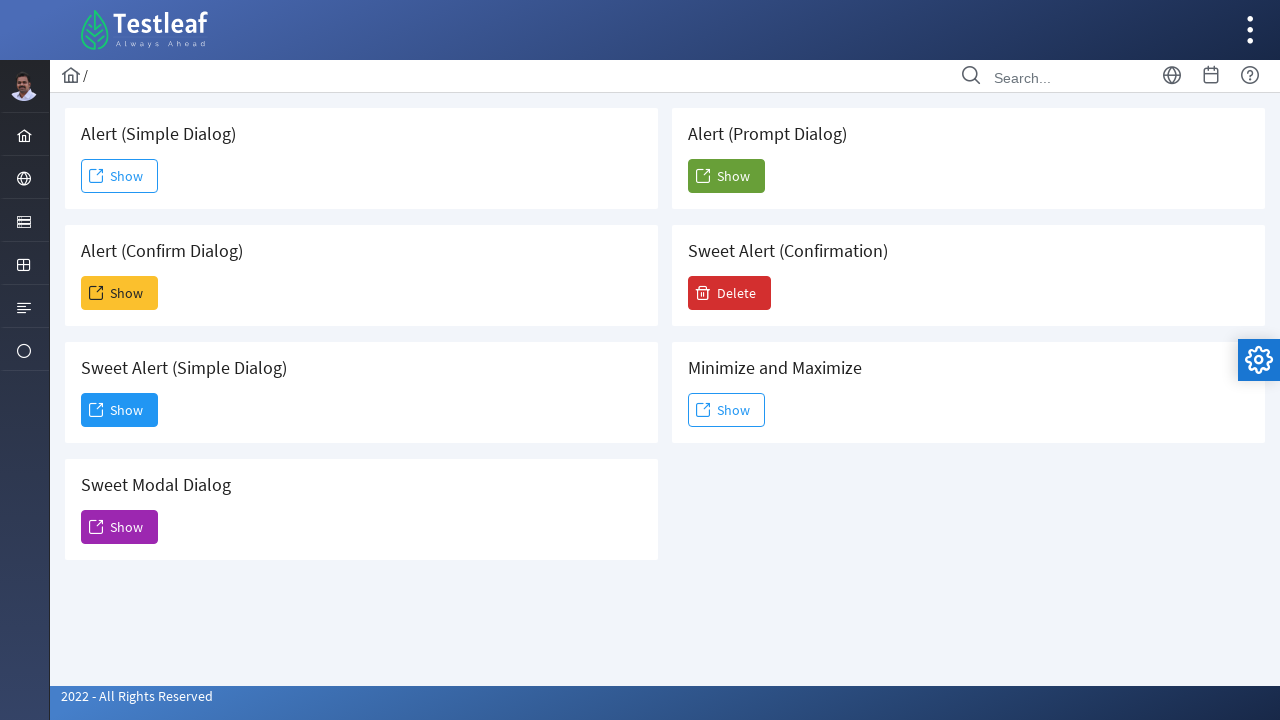

Clicked button to trigger simple alert dialog at (120, 176) on xpath=//span[@class='ui-button-icon-left ui-icon ui-c pi pi-external-link']//fol
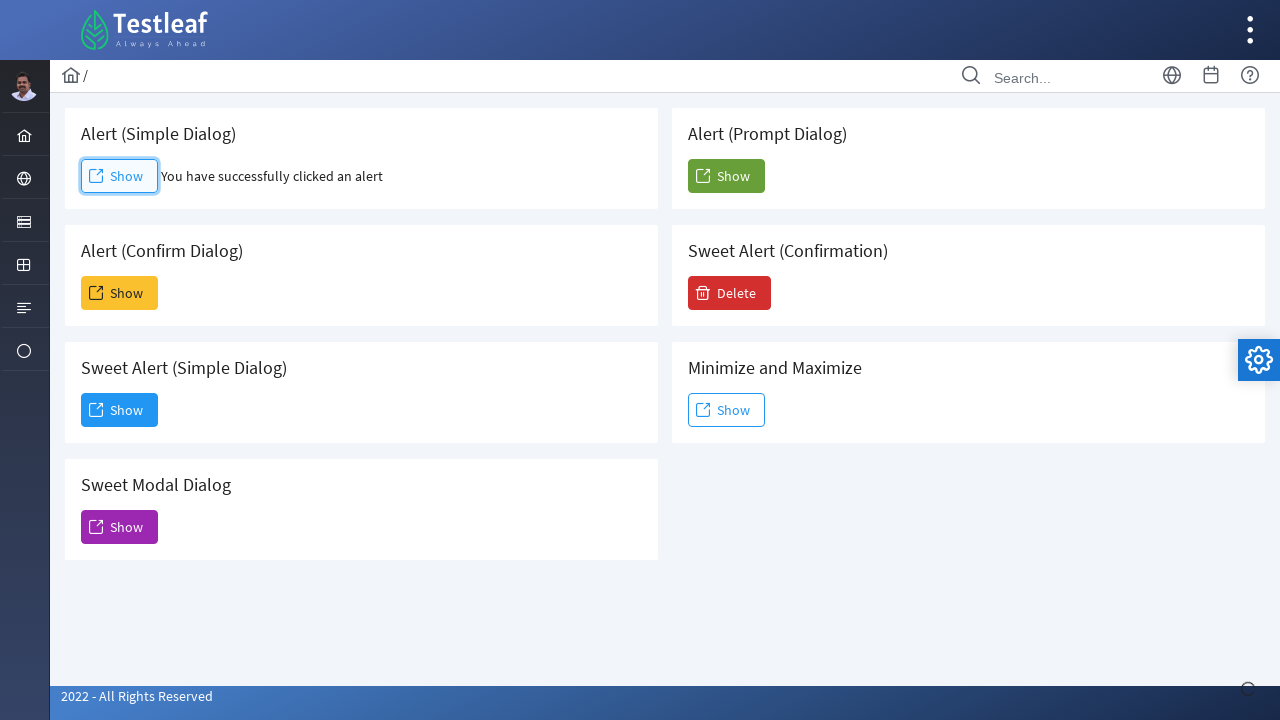

Set up dialog handler to accept simple alert
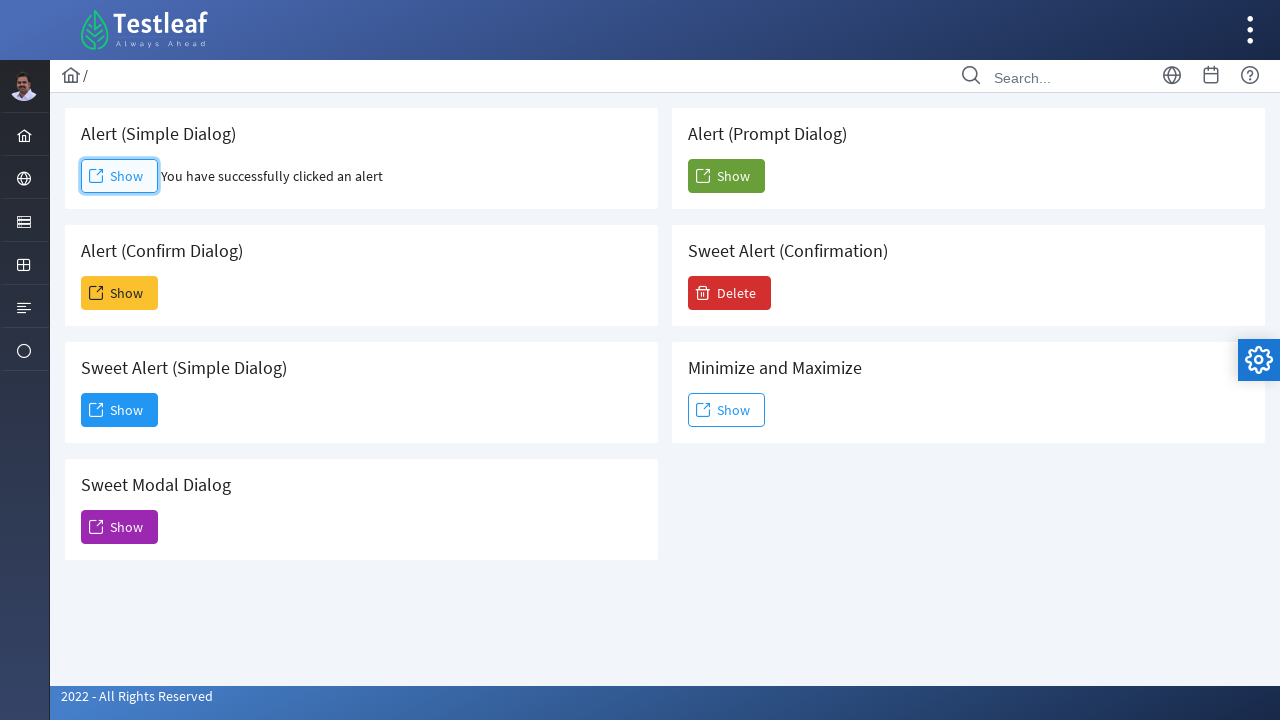

Retrieved simple alert result: You have successfully clicked an alert
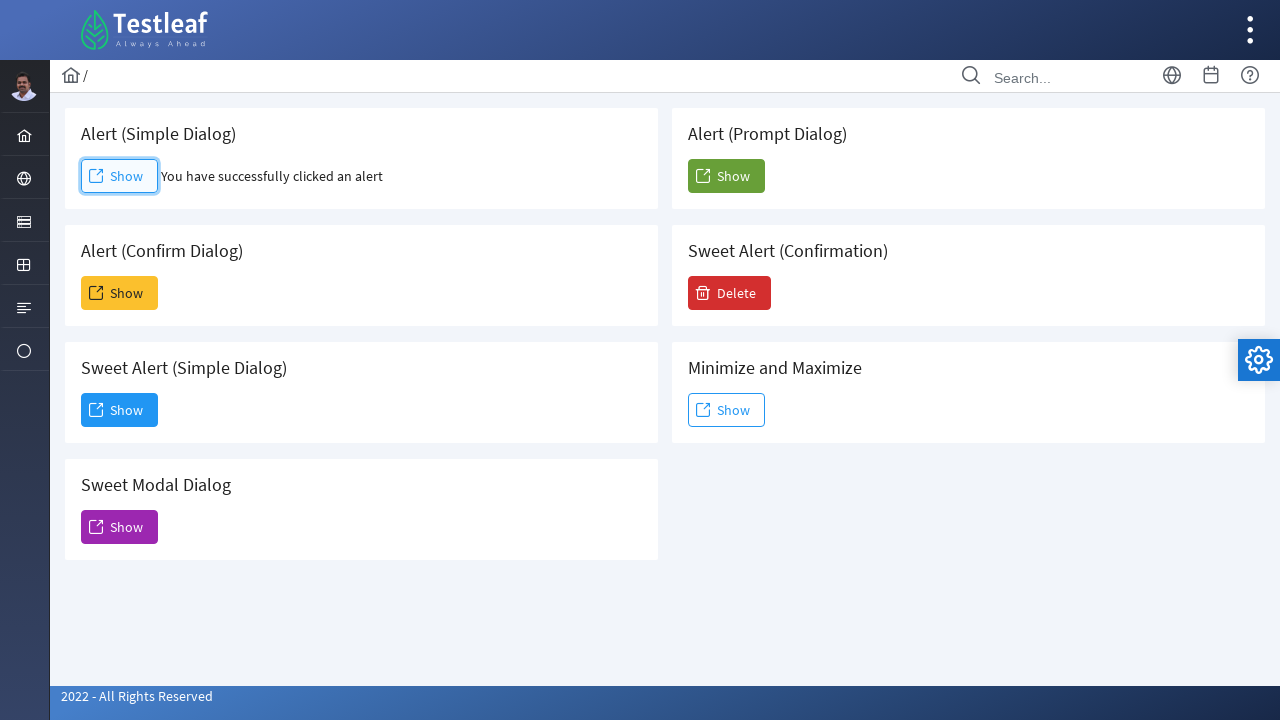

Clicked button to trigger confirm alert dialog at (120, 293) on xpath=(//span[@class='ui-button-icon-left ui-icon ui-c pi pi-external-link'])[2]
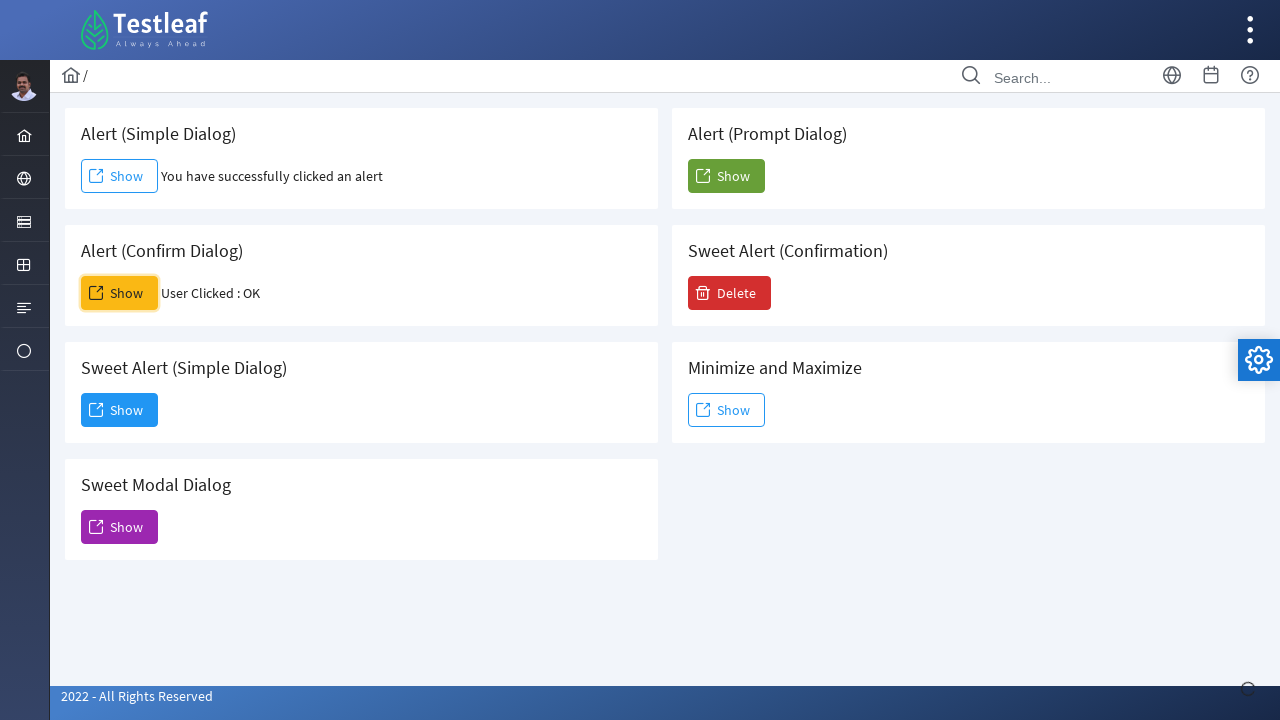

Confirmed the confirm alert dialog
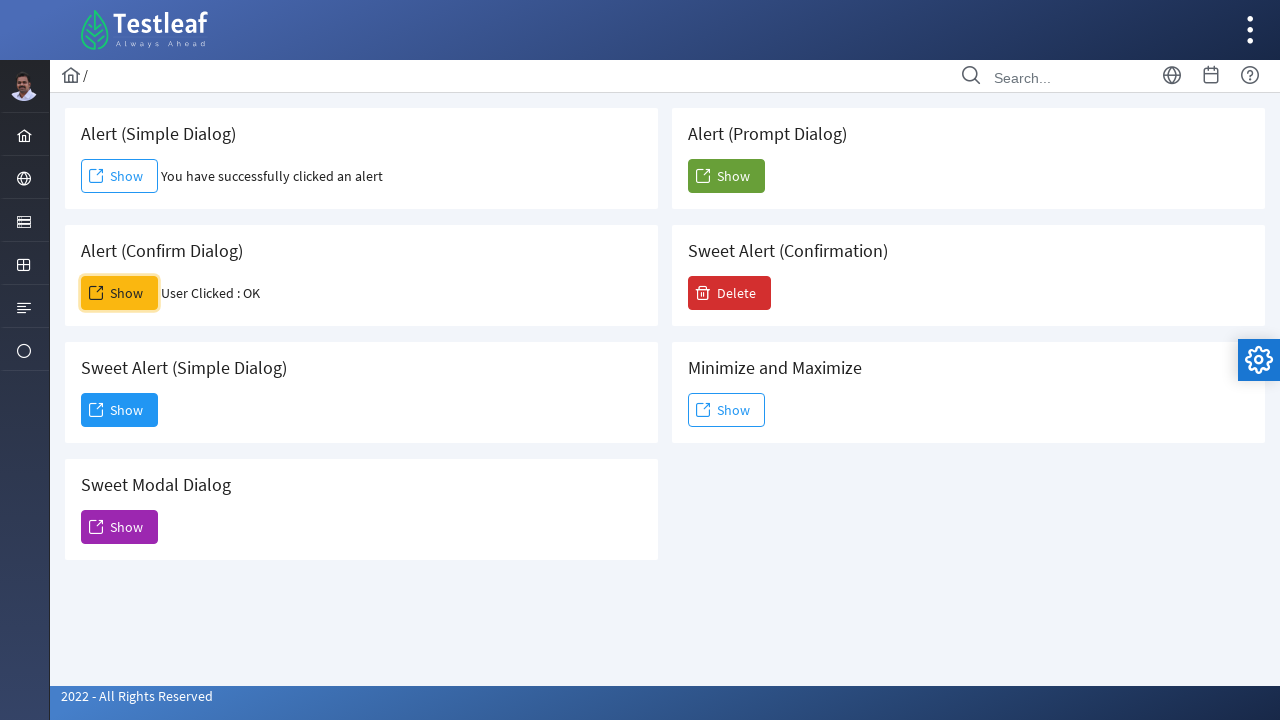

Retrieved confirm alert result: User Clicked : OK
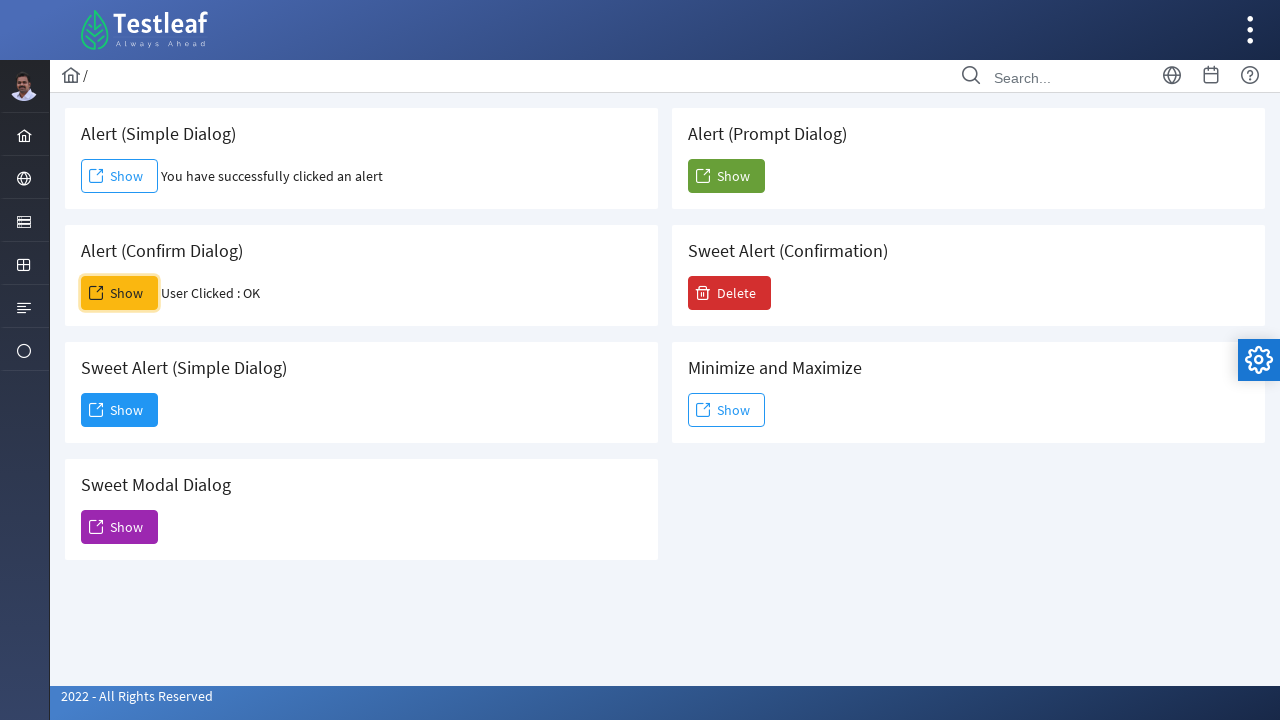

Clicked button to trigger prompt alert dialog at (726, 176) on xpath=(//div[@class='col-12 lg:col-6'])[2]//span[2]
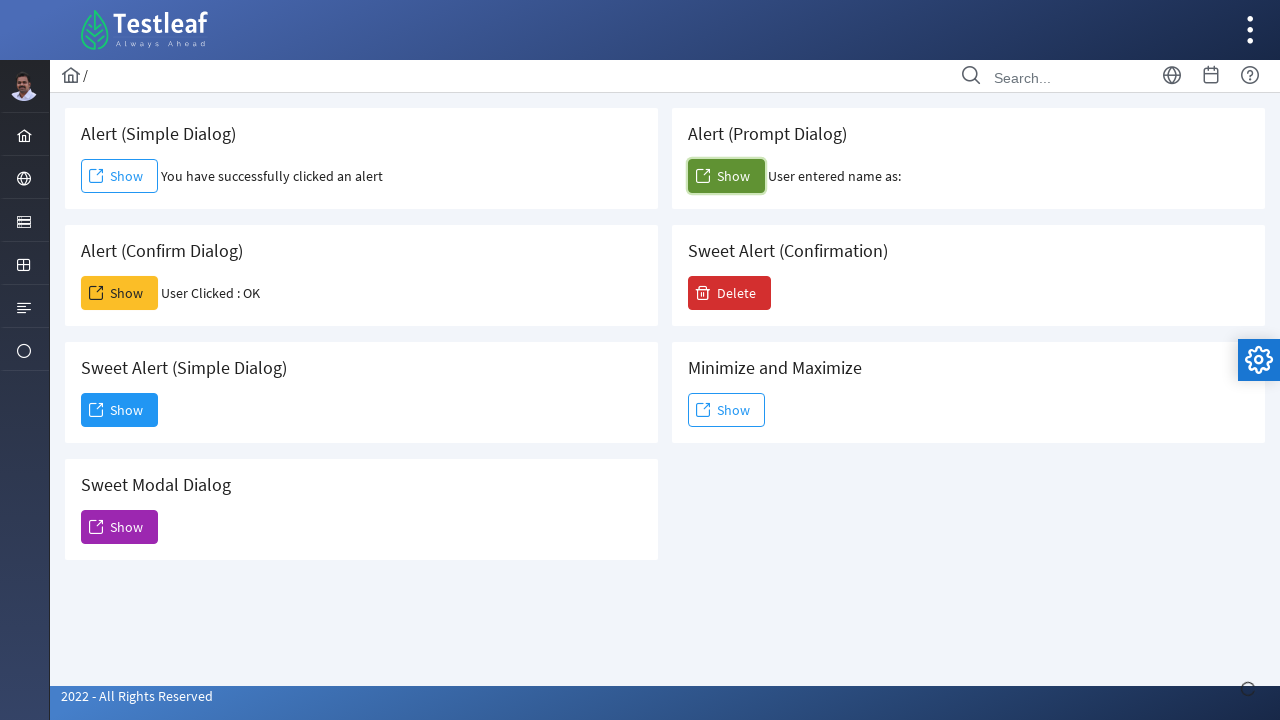

Set up dialog handler to accept prompt alert with input 'Swetha Kumar'
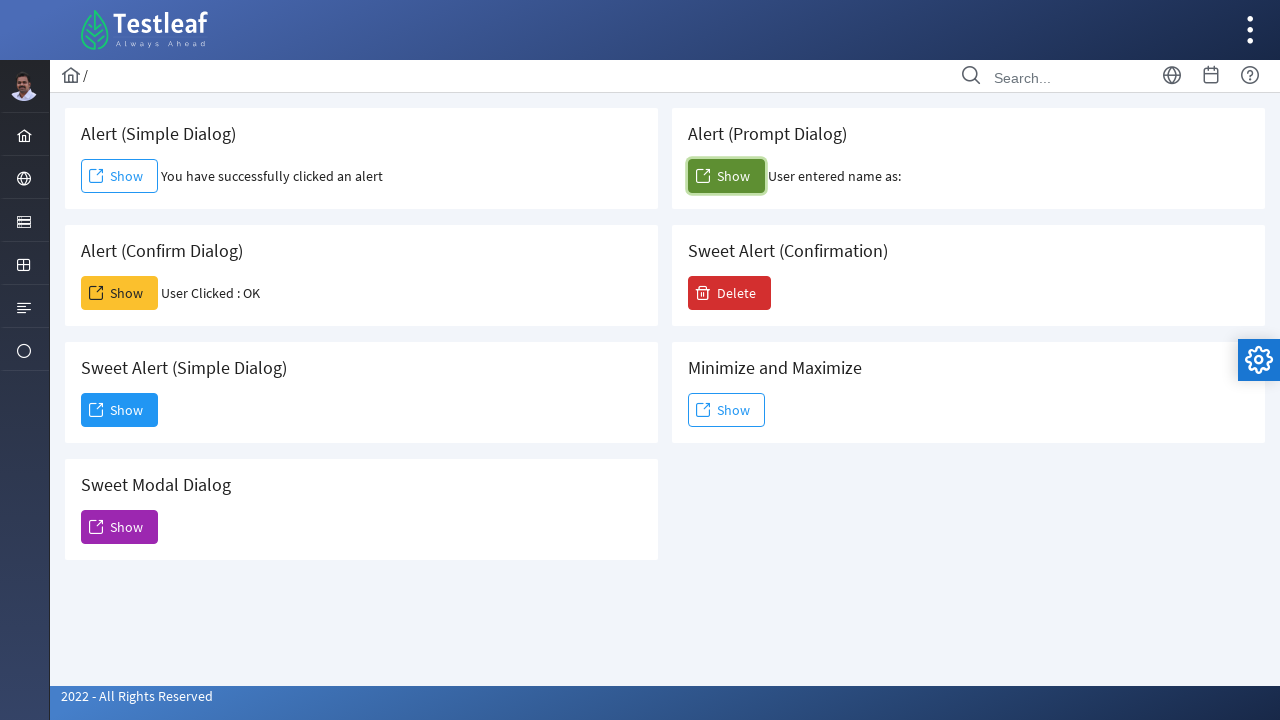

Retrieved prompt alert result: User entered name as: 
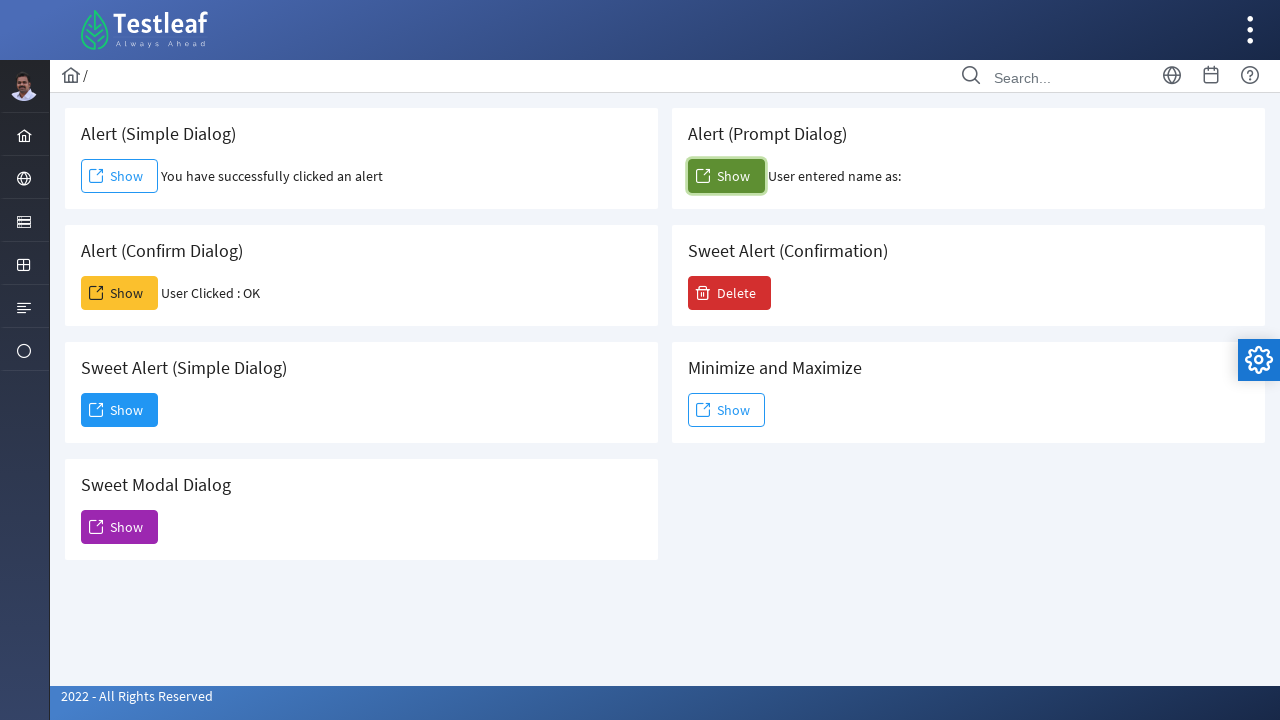

Clicked Delete button to trigger sweet alert dialog at (730, 293) on xpath=//span[text()='Delete']
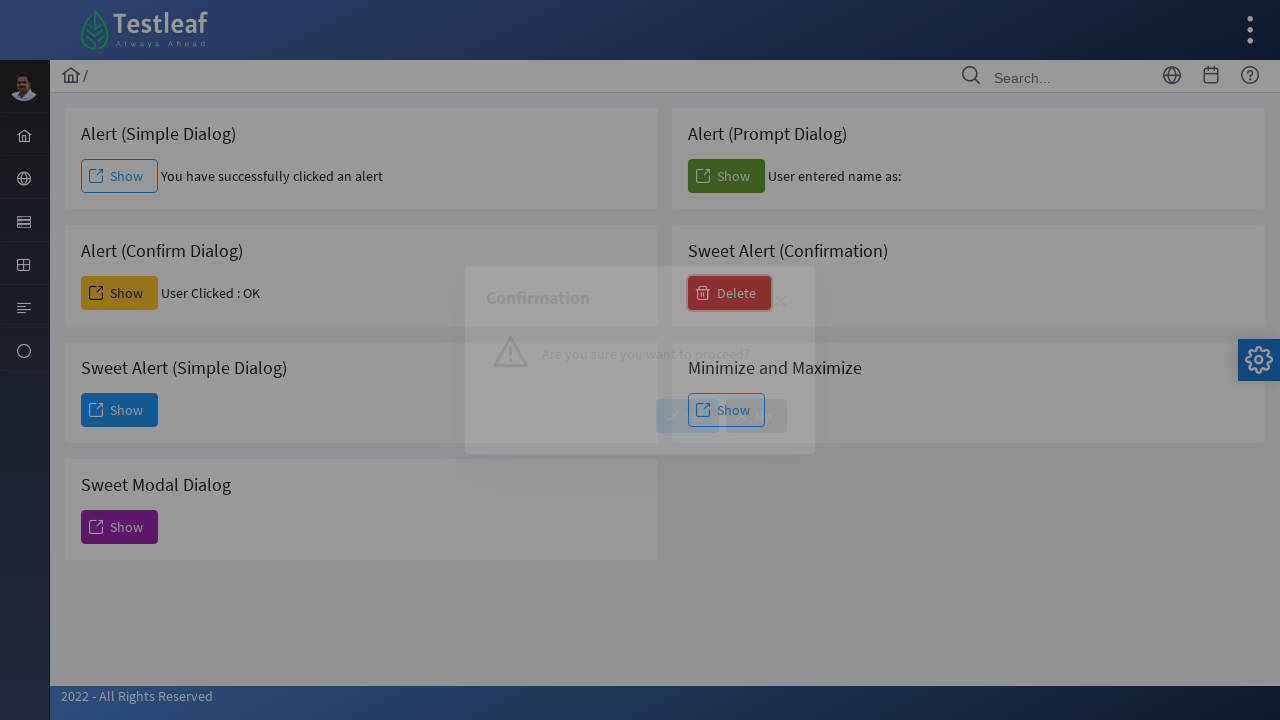

Clicked confirmation button in sweet alert dialog at (688, 416) on xpath=(//span[@class='ui-button-icon-left ui-icon ui-c pi pi-check']/following-s
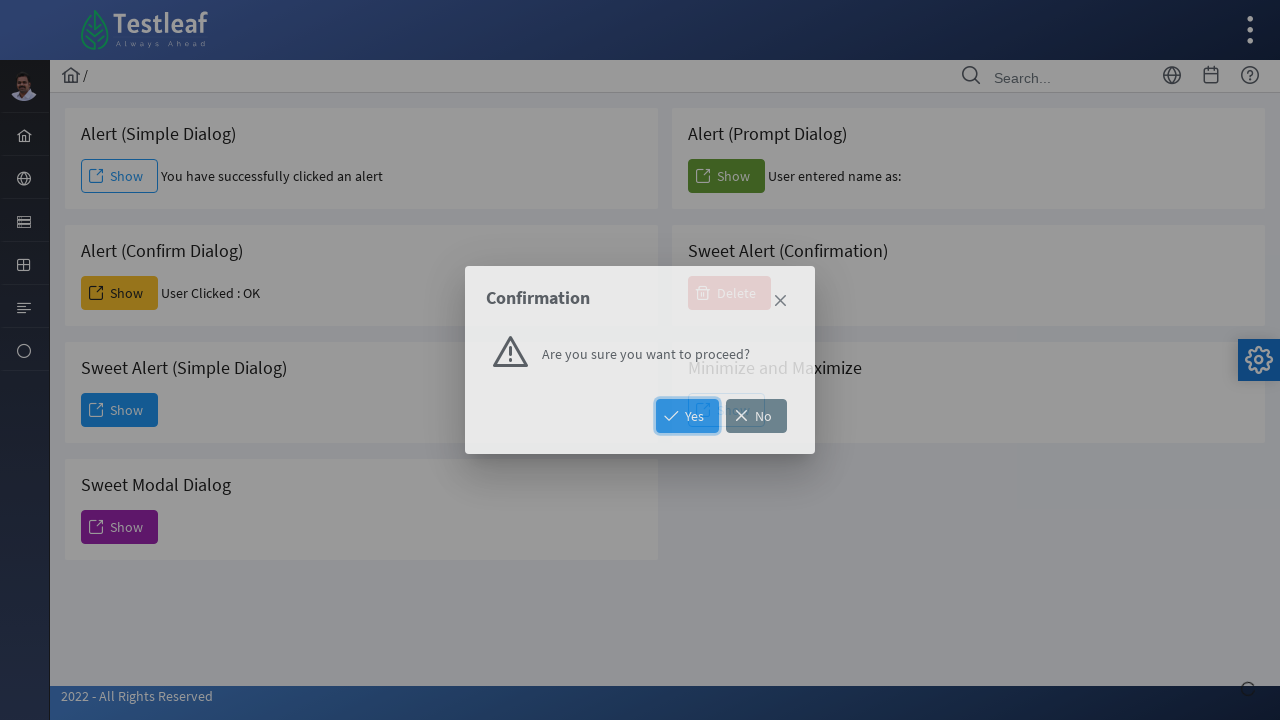

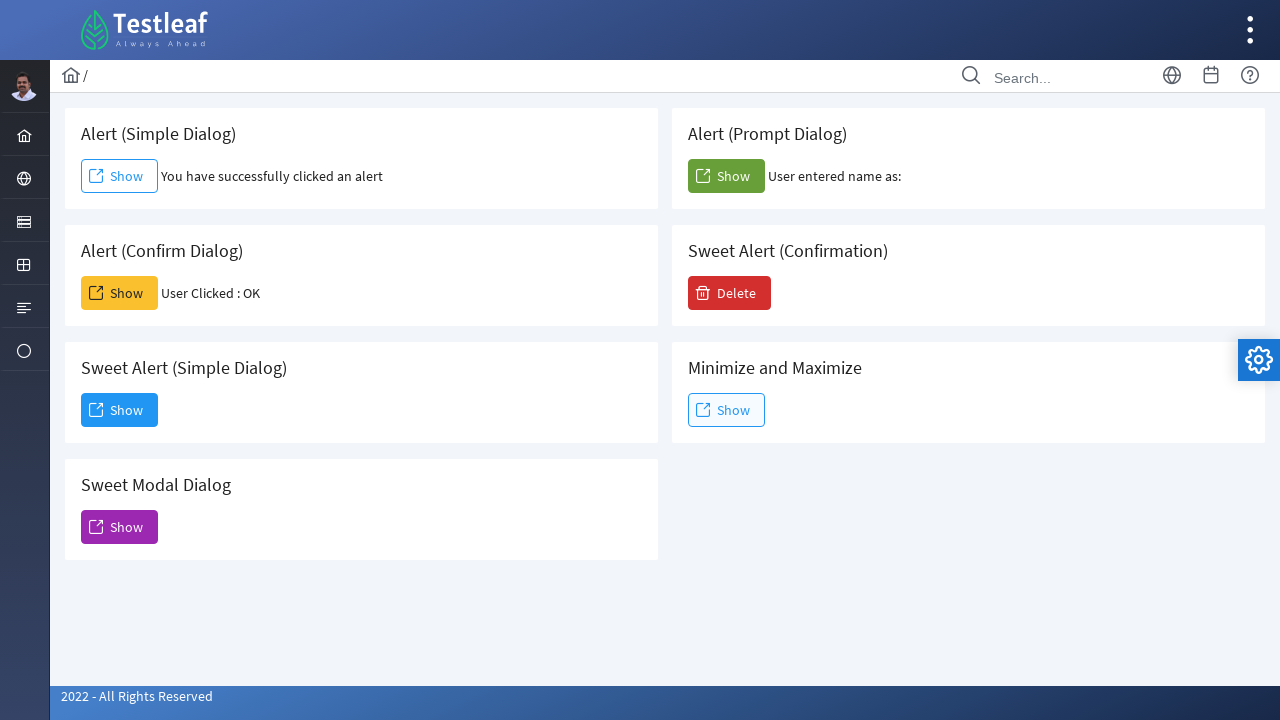